Tests that images load correctly on the page by waiting for and verifying the visibility of an image element

Starting URL: https://bonigarcia.dev/selenium-webdriver-java/loading-images.html

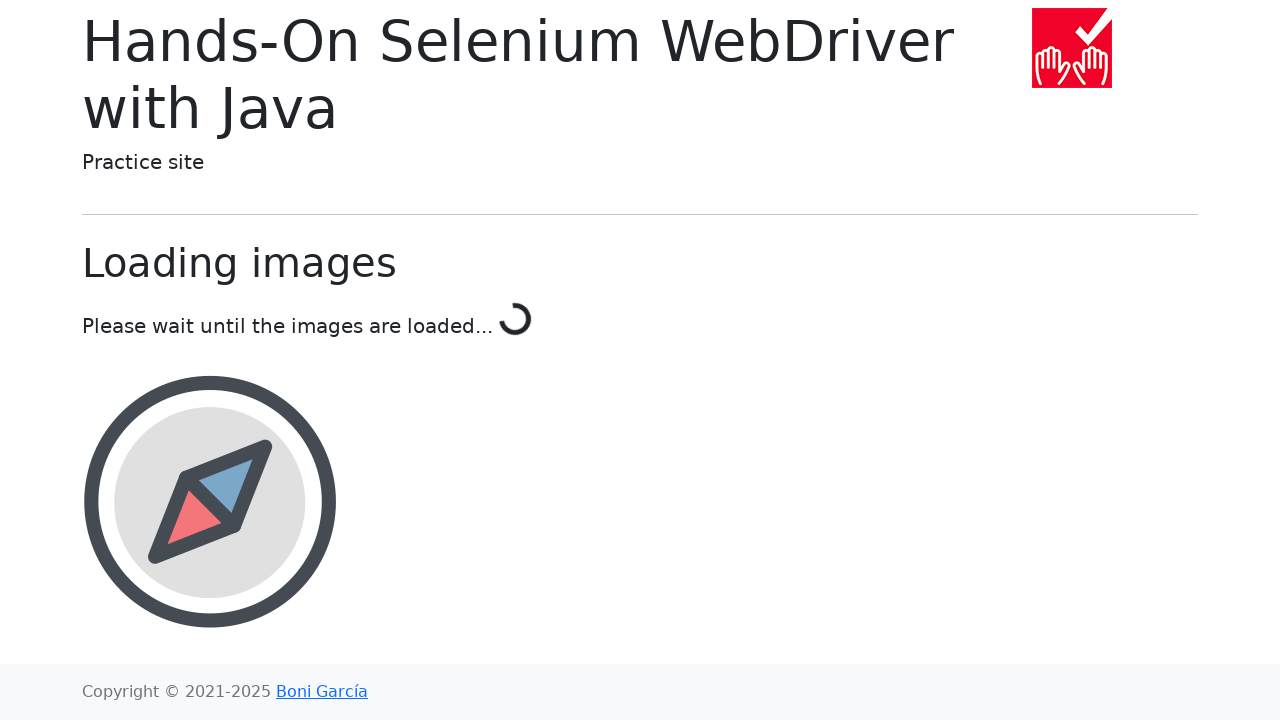

Waited for image element to become visible
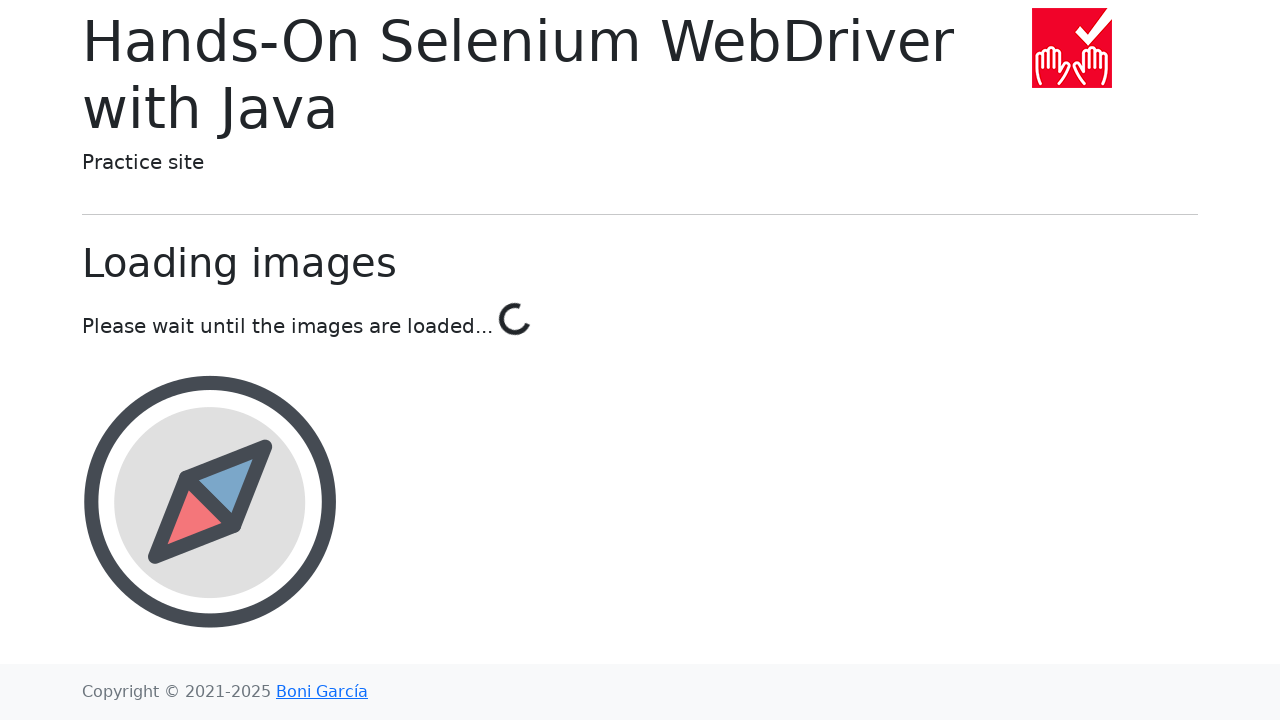

Verified that image is visible on the page
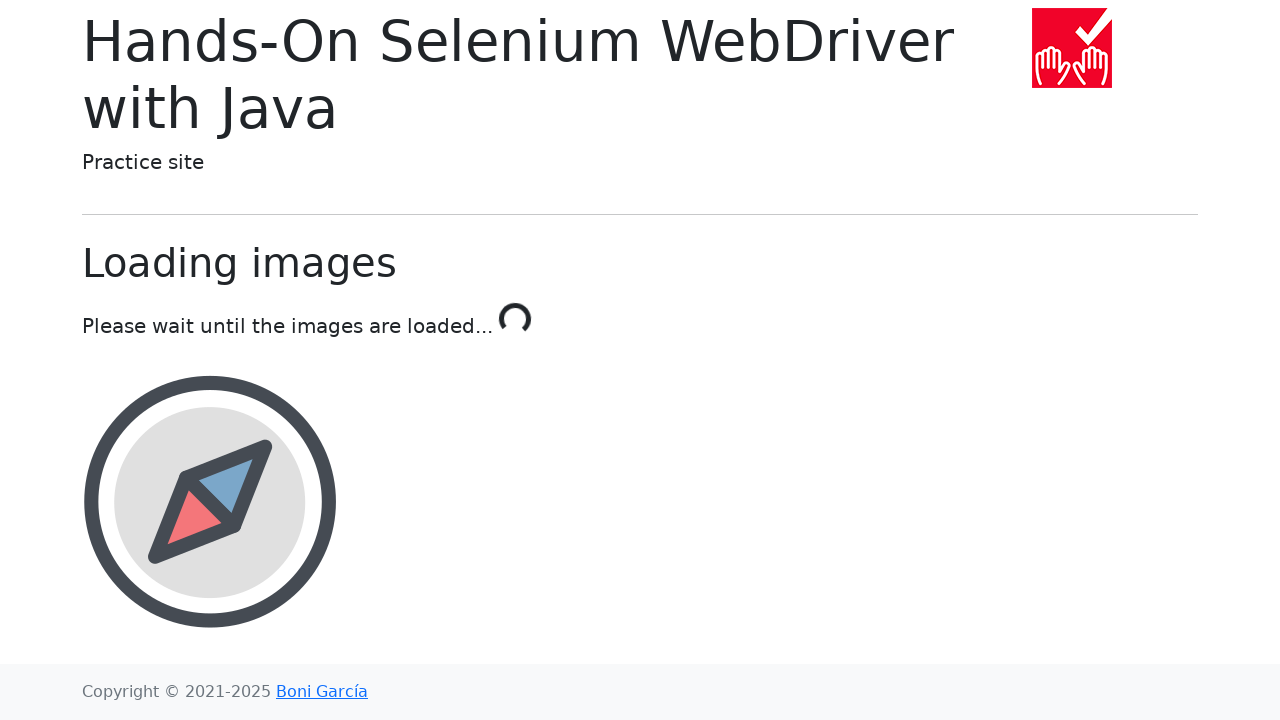

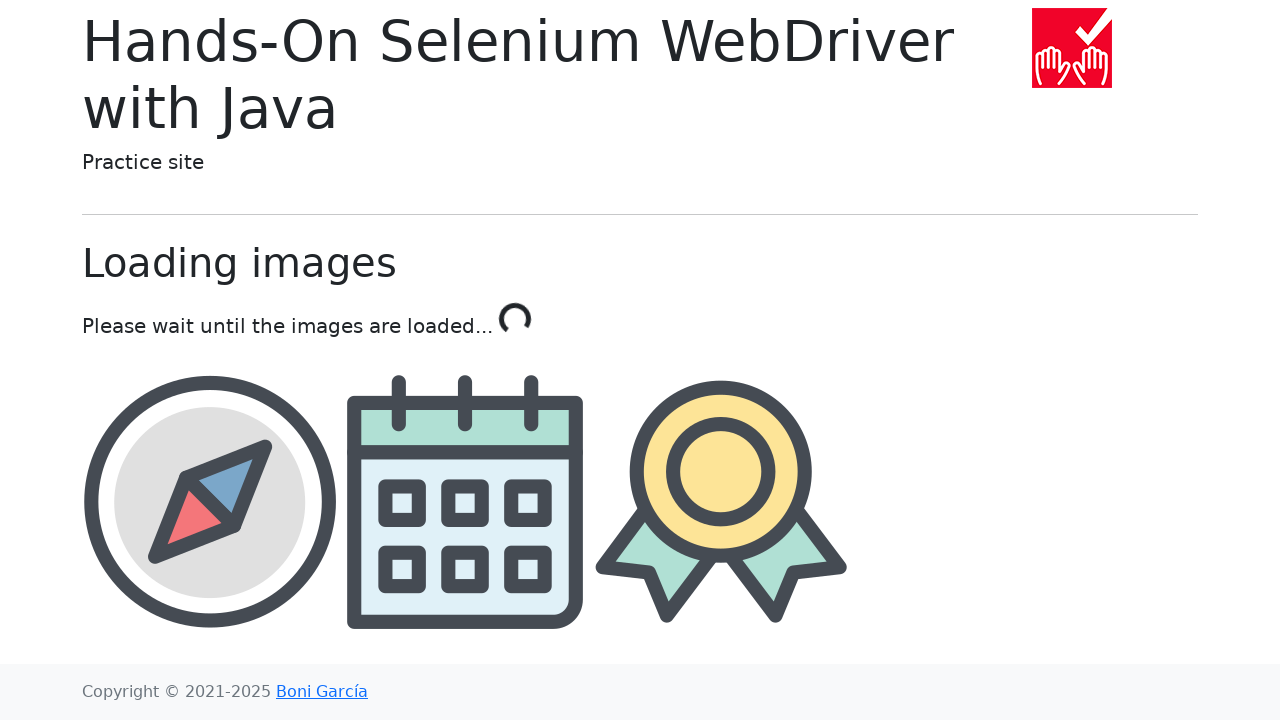